Tests checkbox functionality by selecting all checkboxes on the page, then unselecting them all to verify toggle behavior

Starting URL: https://testautomationpractice.blogspot.com/

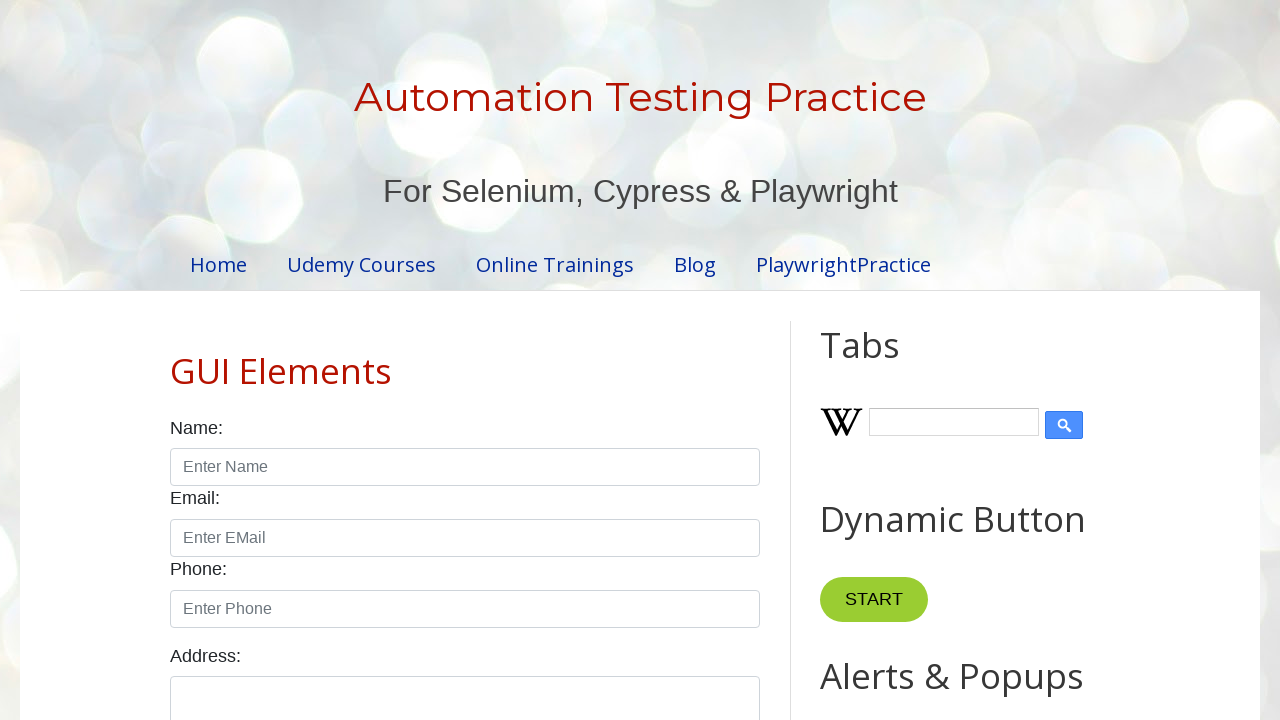

Located all checkboxes with class 'form-check-input' on the page
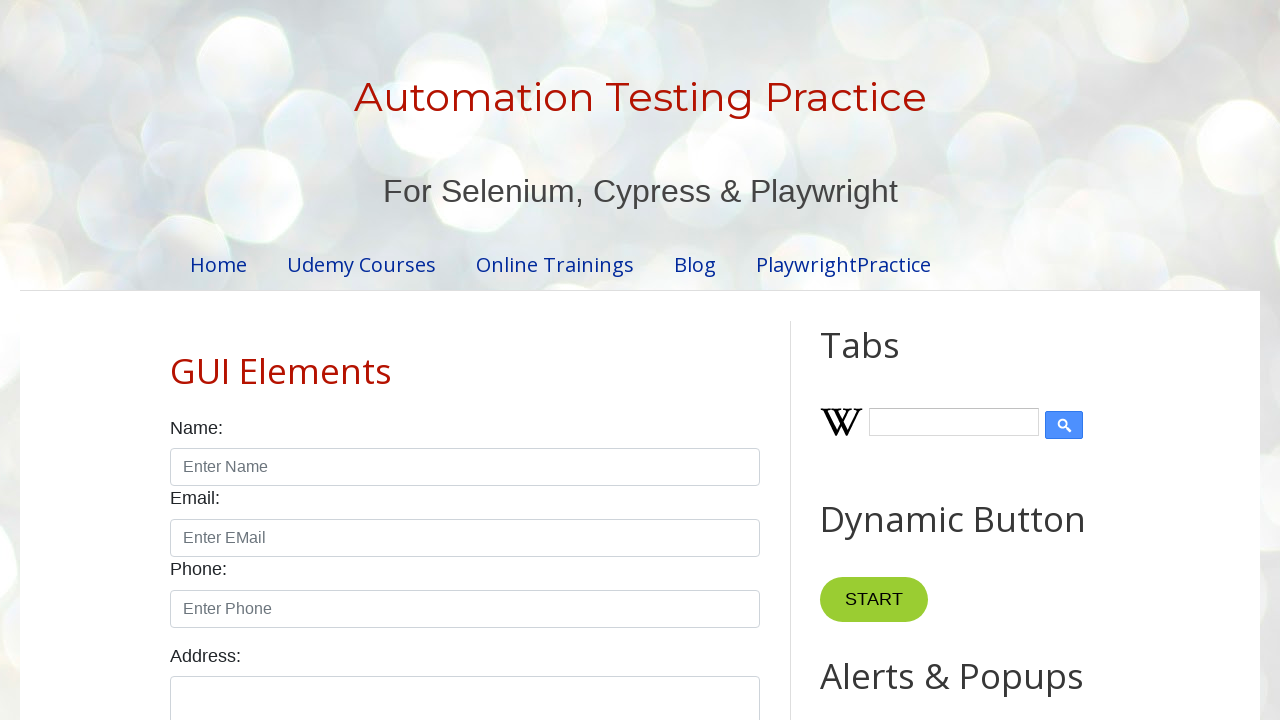

Waited for first checkbox to be available
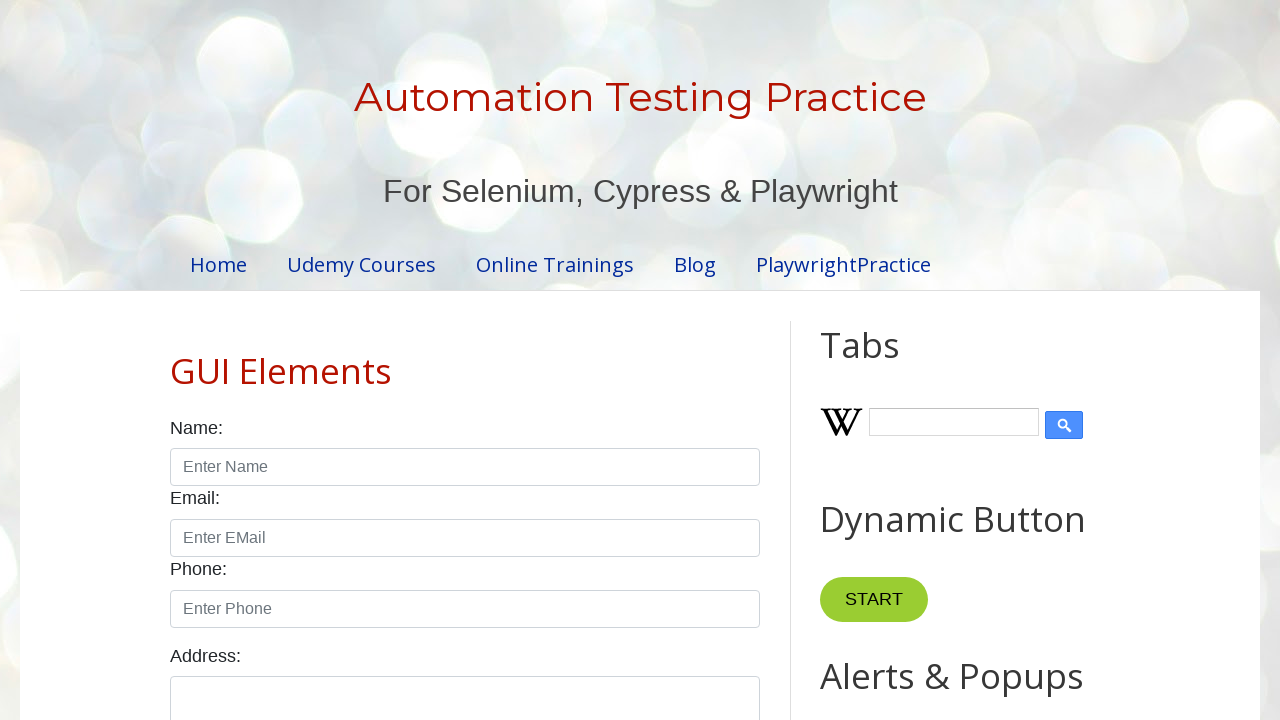

Found 7 checkboxes on the page
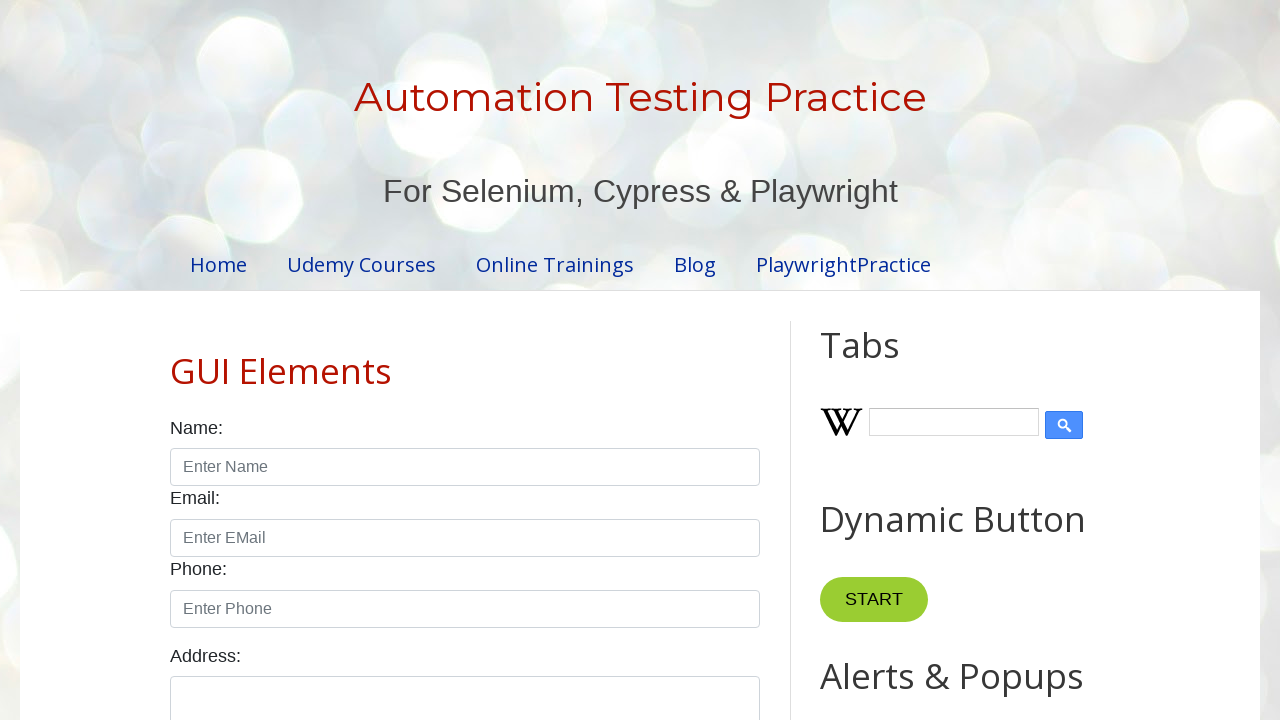

Selected checkbox 1 of 7 at (176, 360) on input.form-check-input[type='checkbox'] >> nth=0
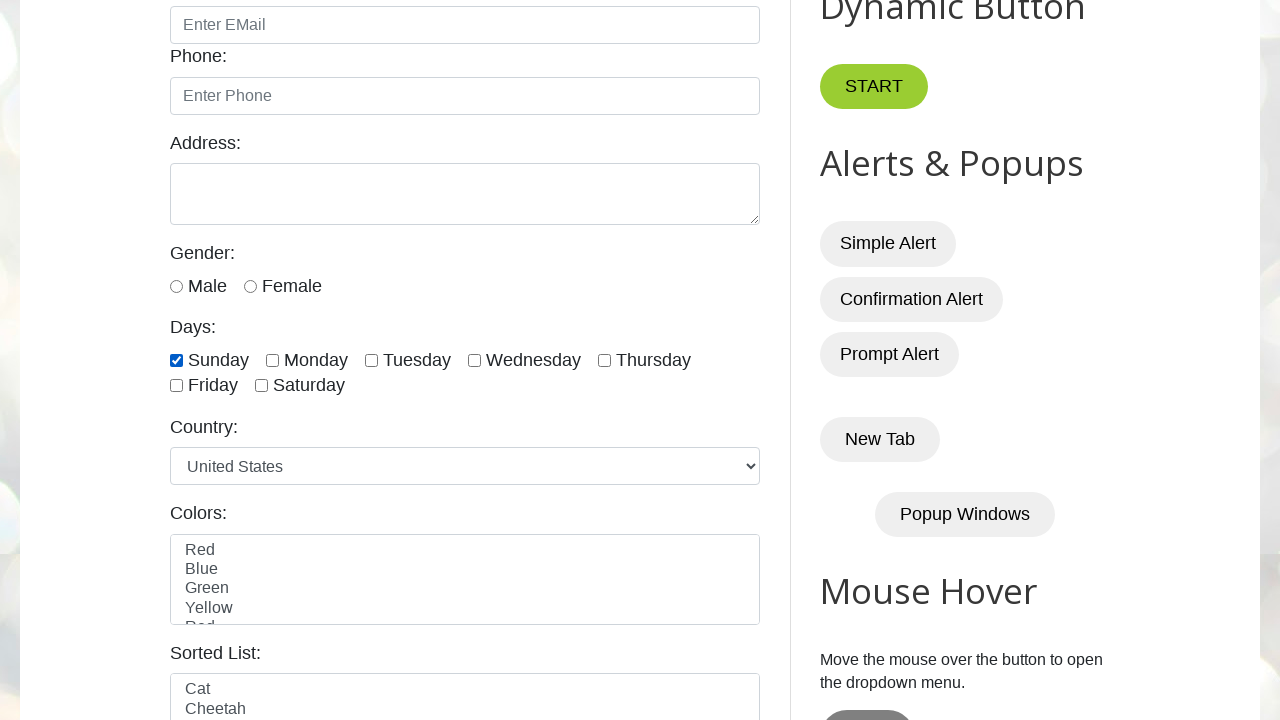

Selected checkbox 2 of 7 at (272, 360) on input.form-check-input[type='checkbox'] >> nth=1
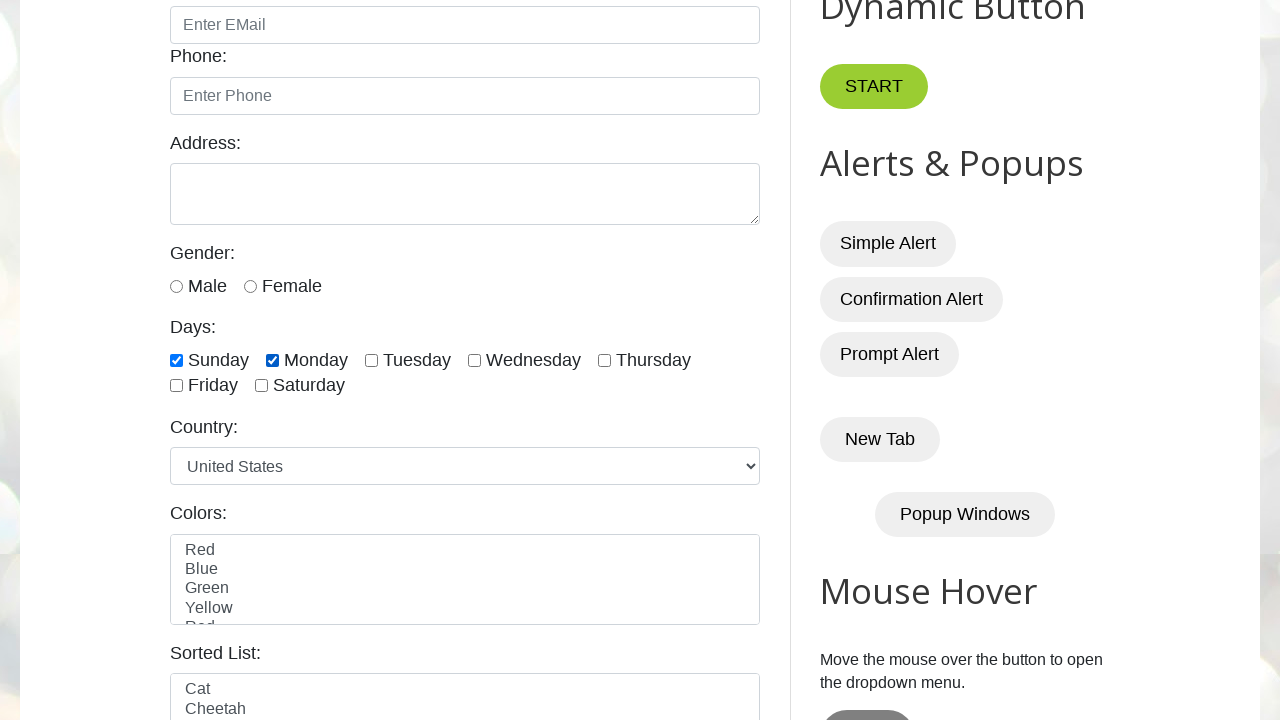

Selected checkbox 3 of 7 at (372, 360) on input.form-check-input[type='checkbox'] >> nth=2
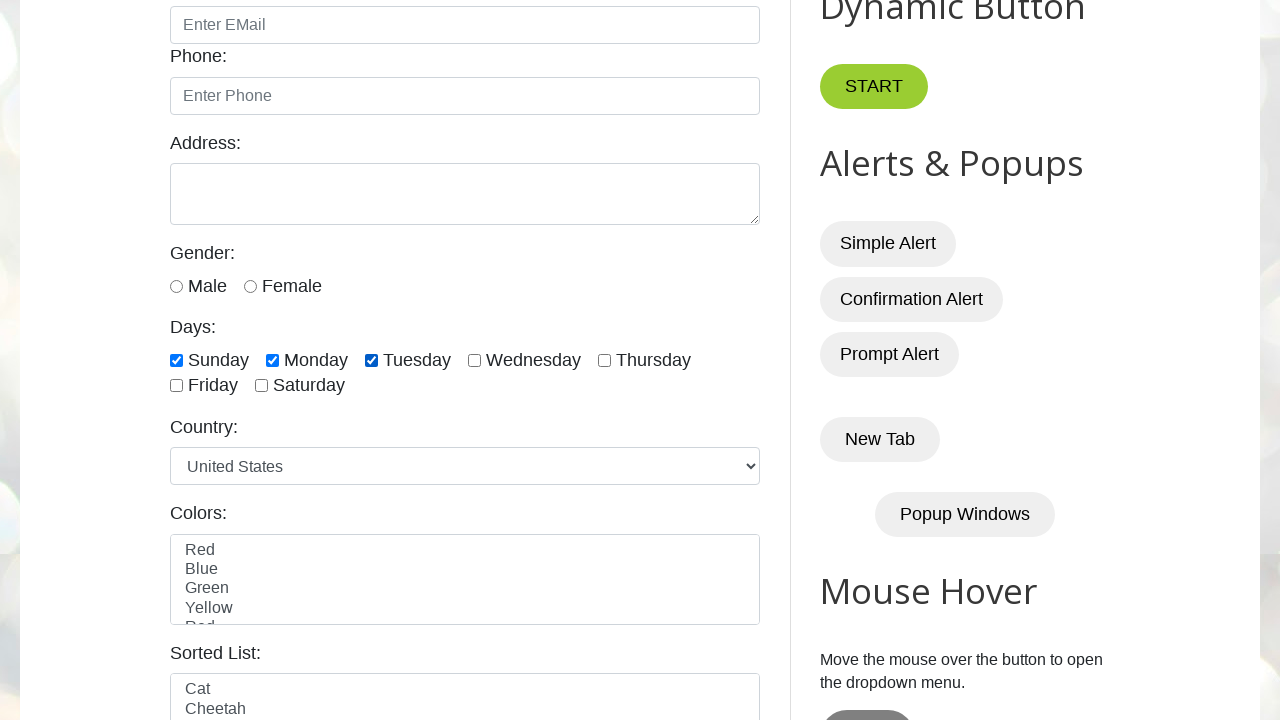

Selected checkbox 4 of 7 at (474, 360) on input.form-check-input[type='checkbox'] >> nth=3
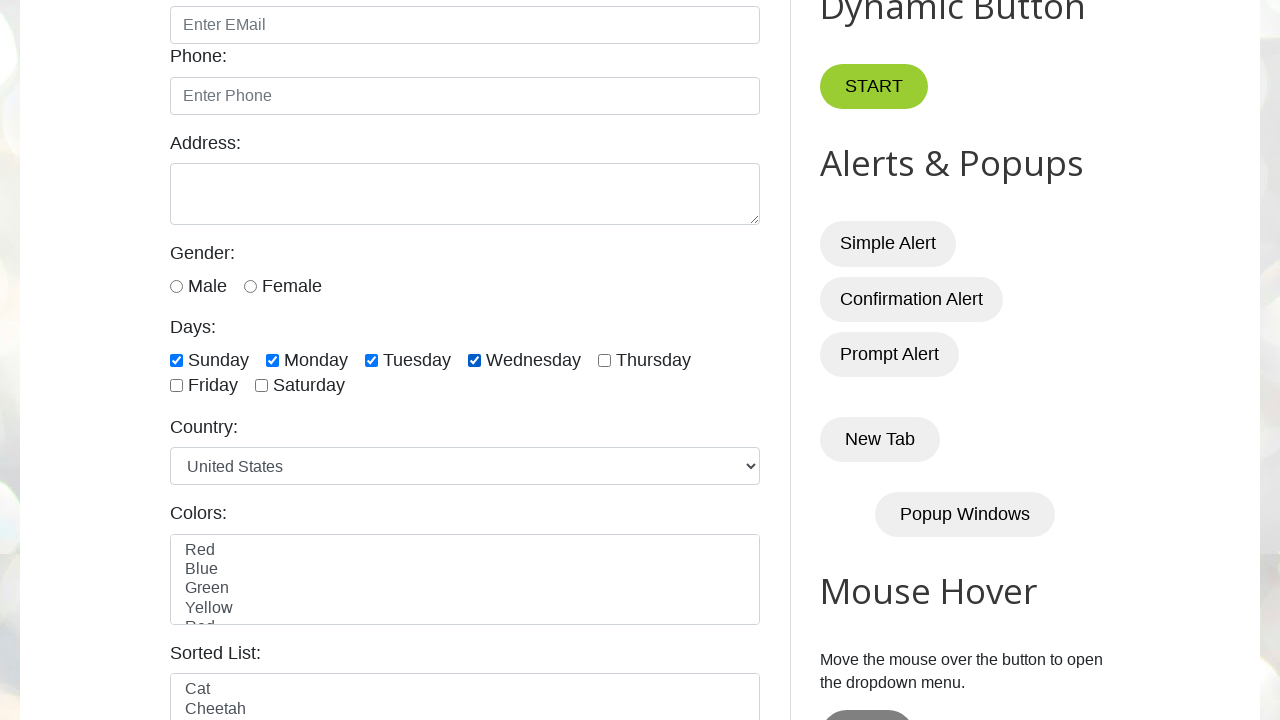

Selected checkbox 5 of 7 at (604, 360) on input.form-check-input[type='checkbox'] >> nth=4
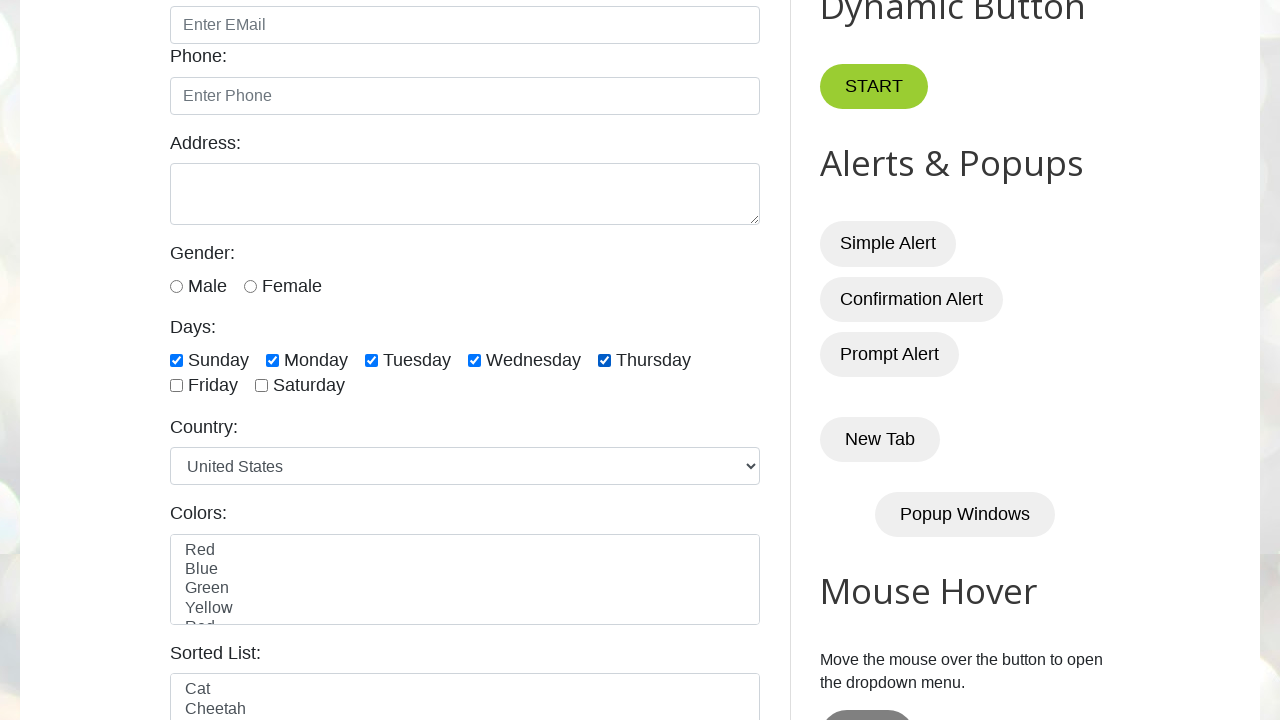

Selected checkbox 6 of 7 at (176, 386) on input.form-check-input[type='checkbox'] >> nth=5
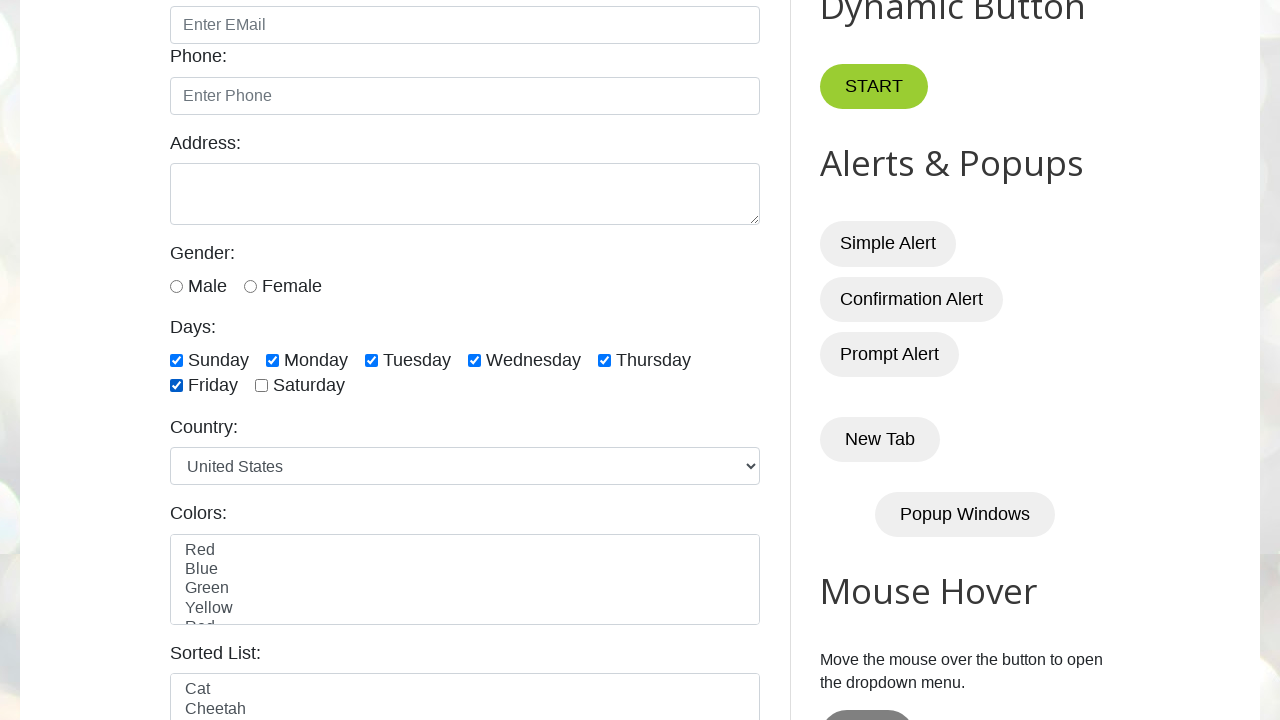

Selected checkbox 7 of 7 at (262, 386) on input.form-check-input[type='checkbox'] >> nth=6
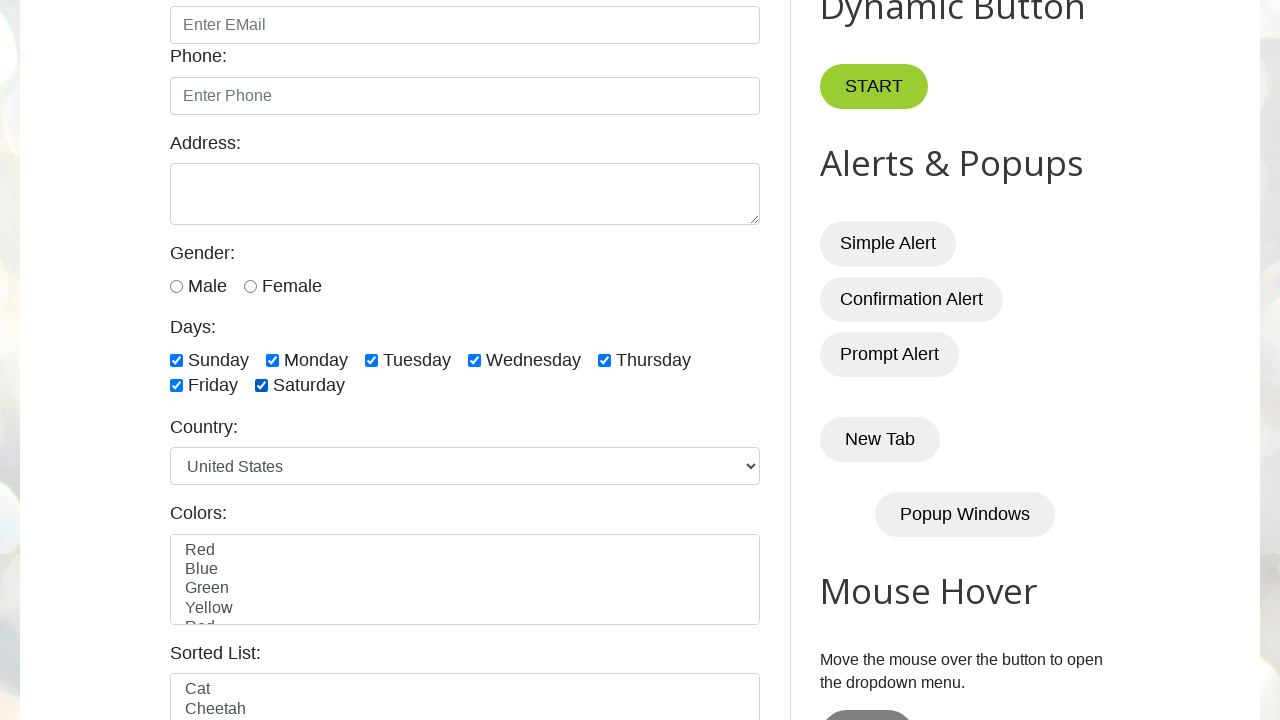

Unselected checkbox 1 of 7 at (176, 360) on input.form-check-input[type='checkbox'] >> nth=0
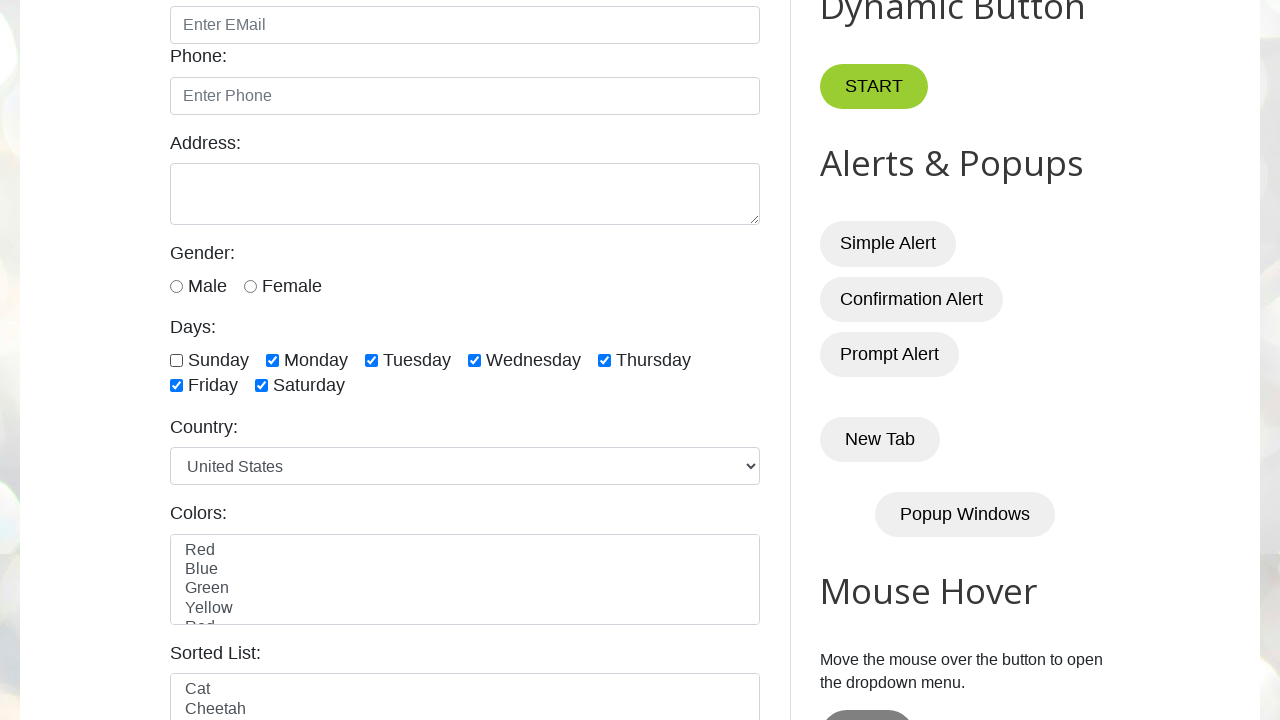

Unselected checkbox 2 of 7 at (272, 360) on input.form-check-input[type='checkbox'] >> nth=1
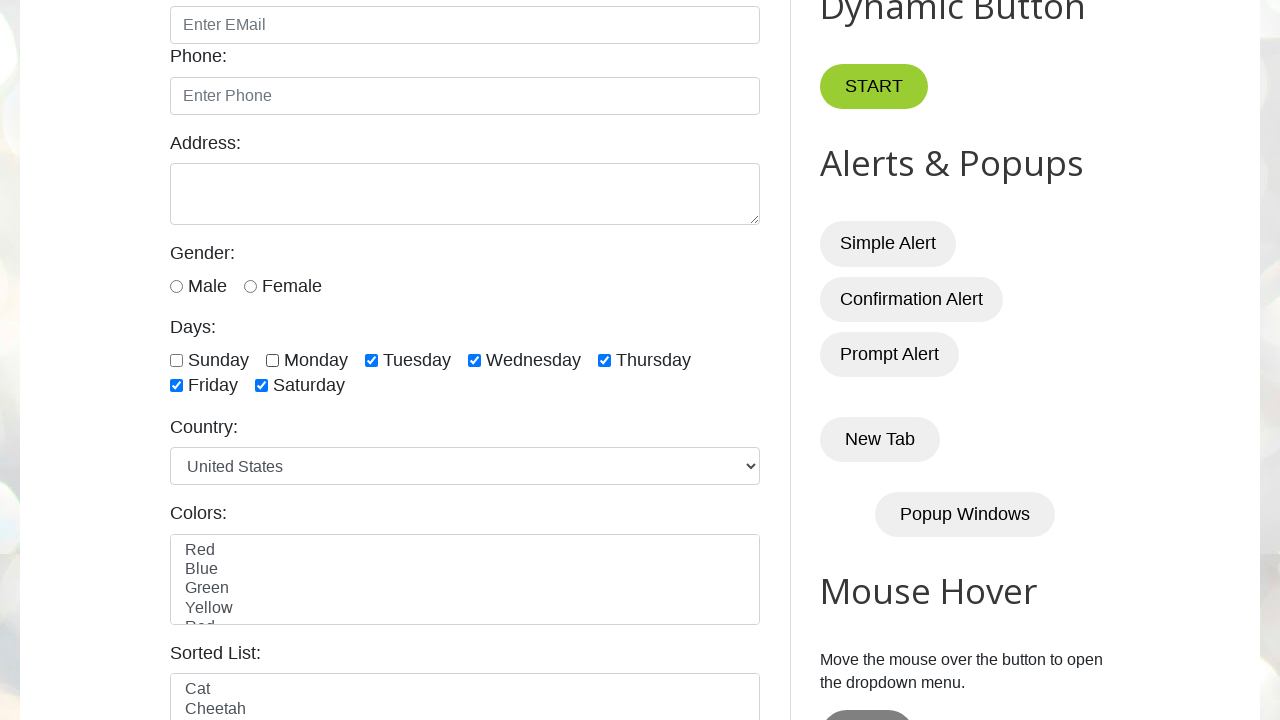

Unselected checkbox 3 of 7 at (372, 360) on input.form-check-input[type='checkbox'] >> nth=2
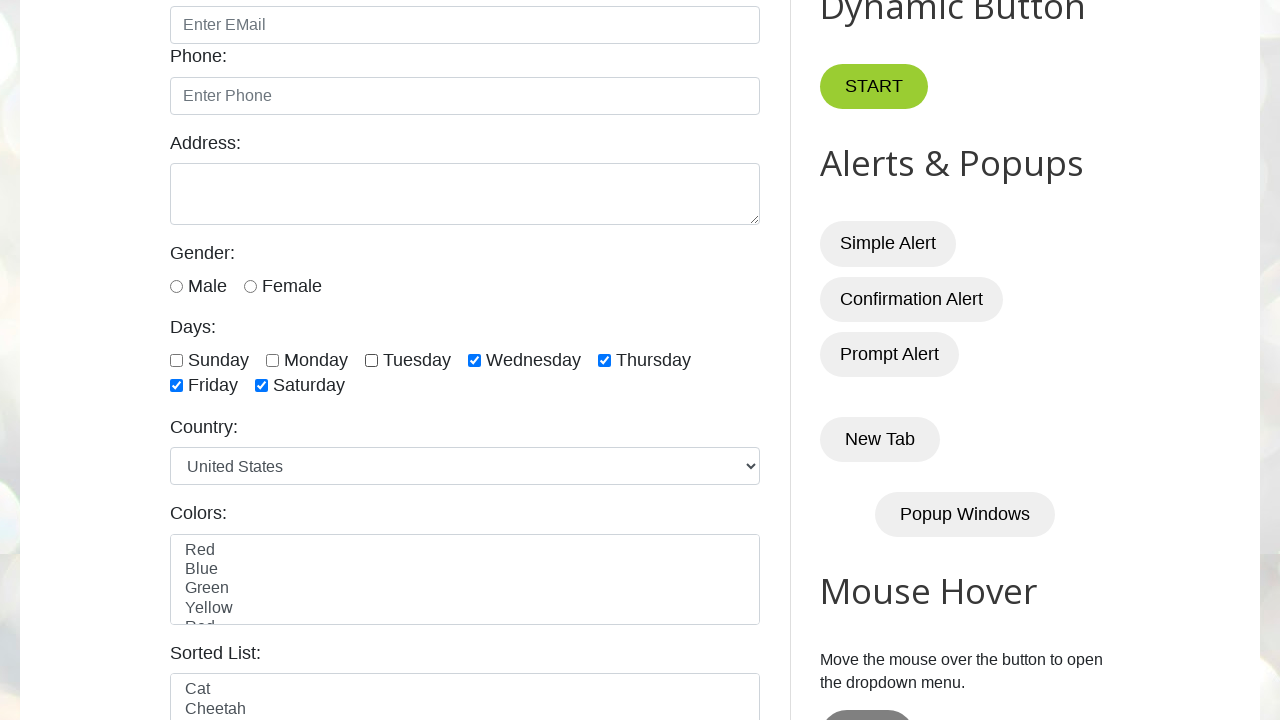

Unselected checkbox 4 of 7 at (474, 360) on input.form-check-input[type='checkbox'] >> nth=3
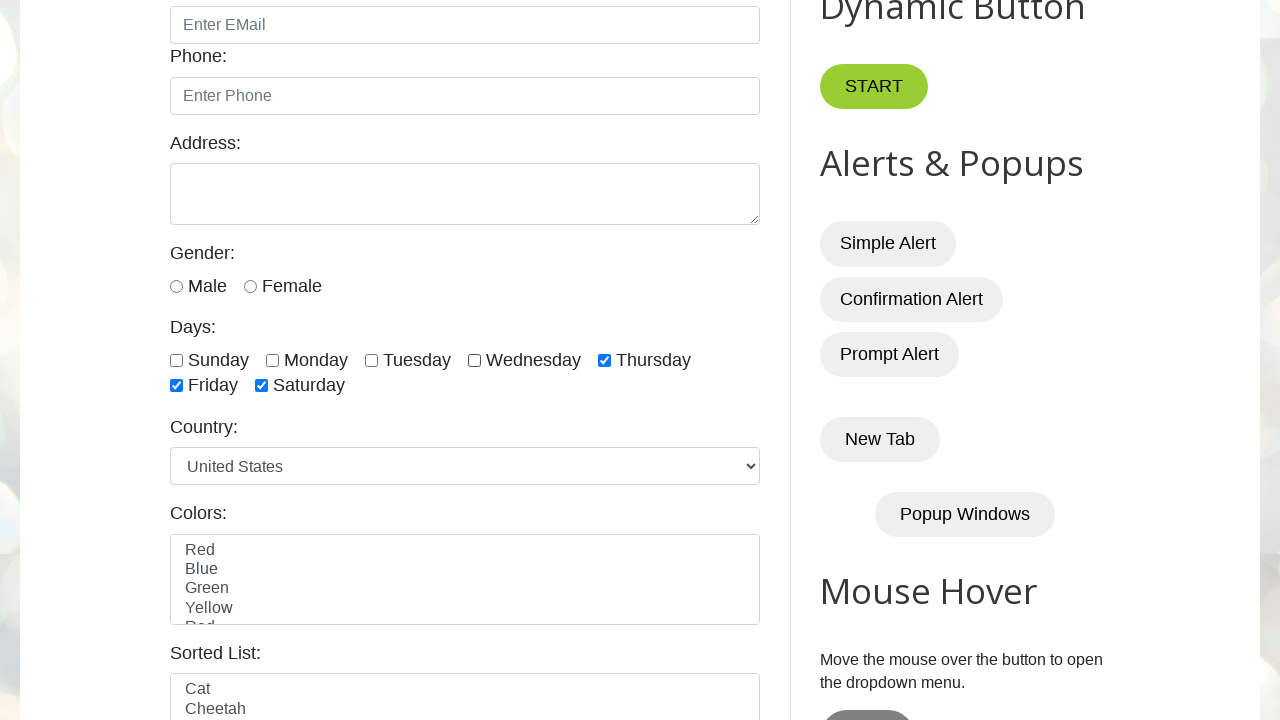

Unselected checkbox 5 of 7 at (604, 360) on input.form-check-input[type='checkbox'] >> nth=4
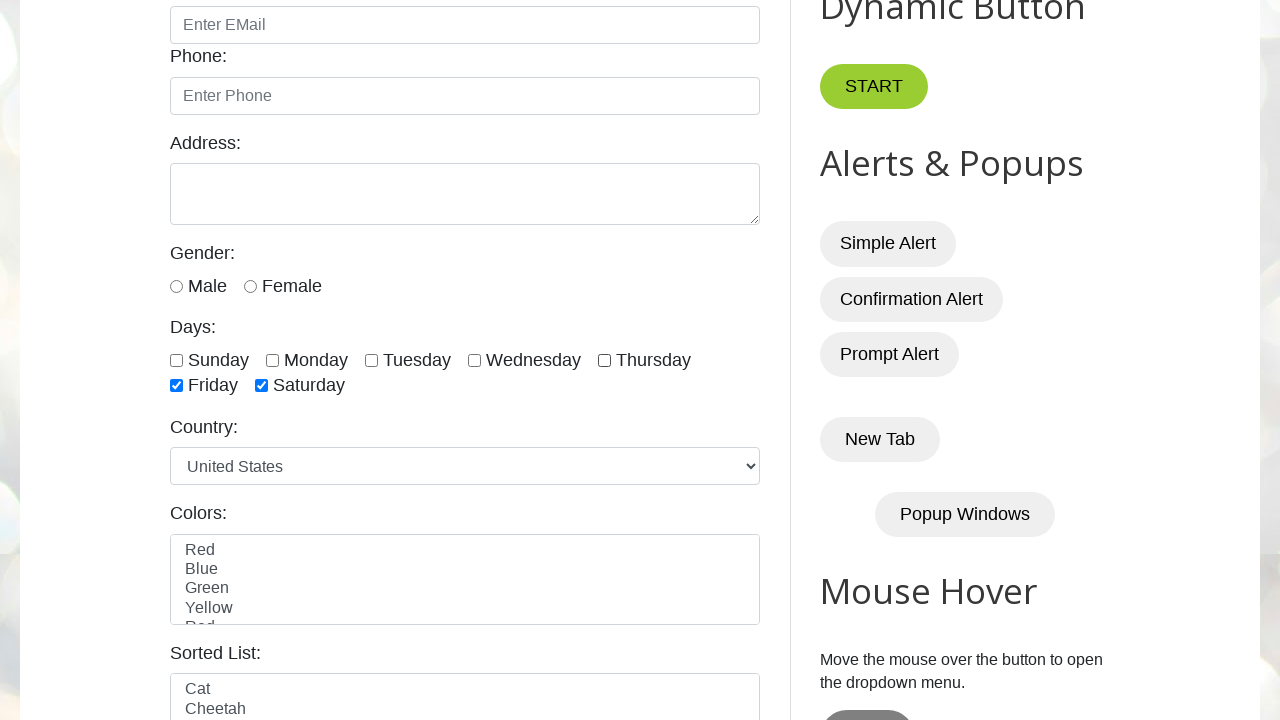

Unselected checkbox 6 of 7 at (176, 386) on input.form-check-input[type='checkbox'] >> nth=5
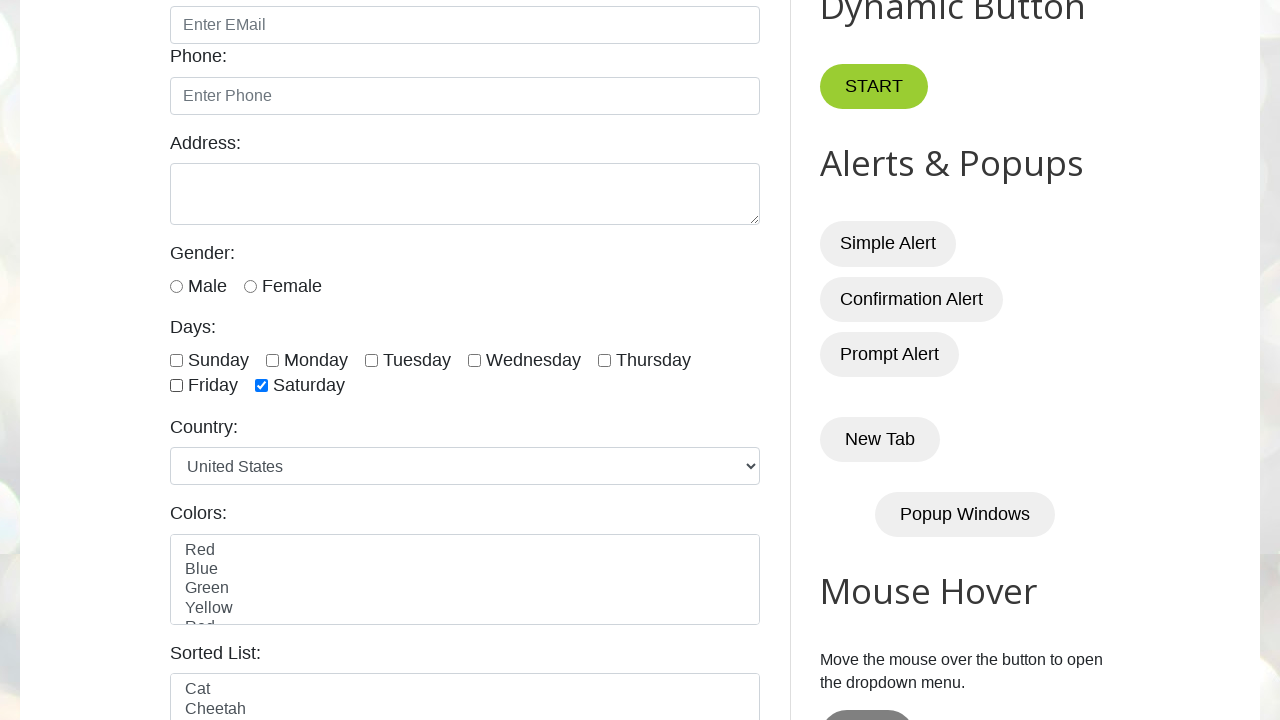

Unselected checkbox 7 of 7 at (262, 386) on input.form-check-input[type='checkbox'] >> nth=6
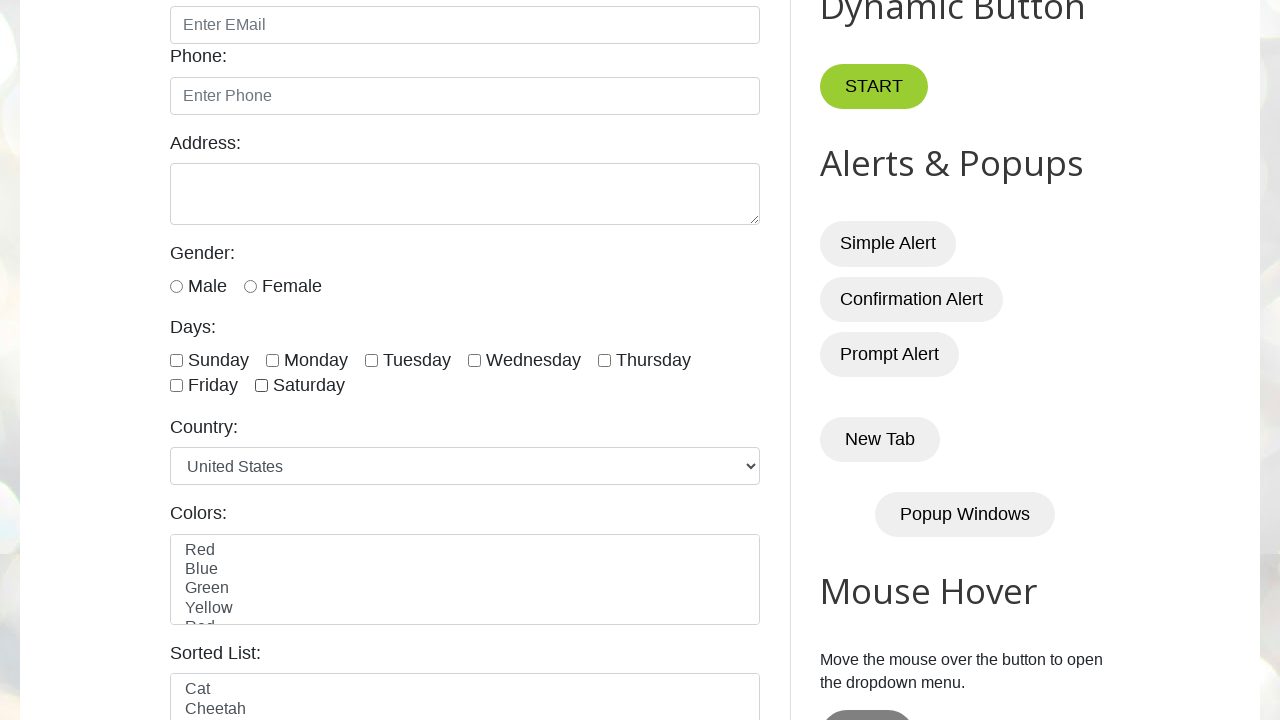

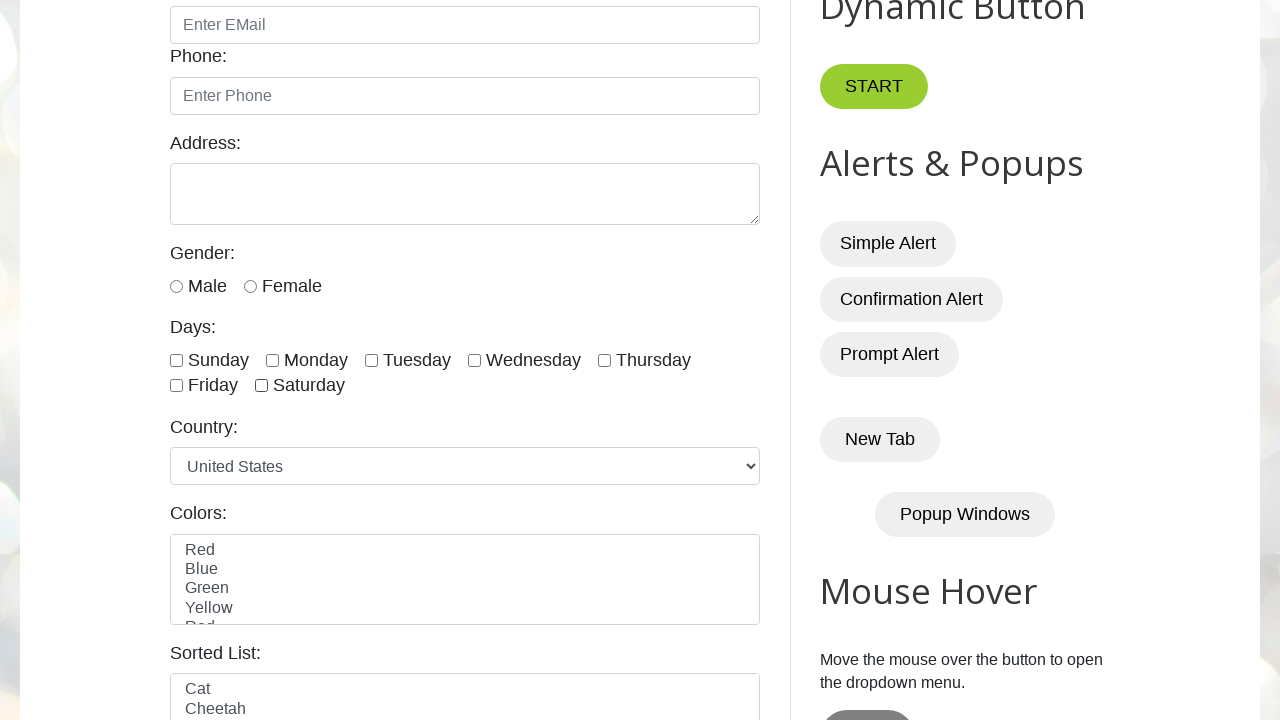